Tests the jQuery UI sortable functionality by dragging and reordering list items within a sortable container

Starting URL: https://jqueryui.com/

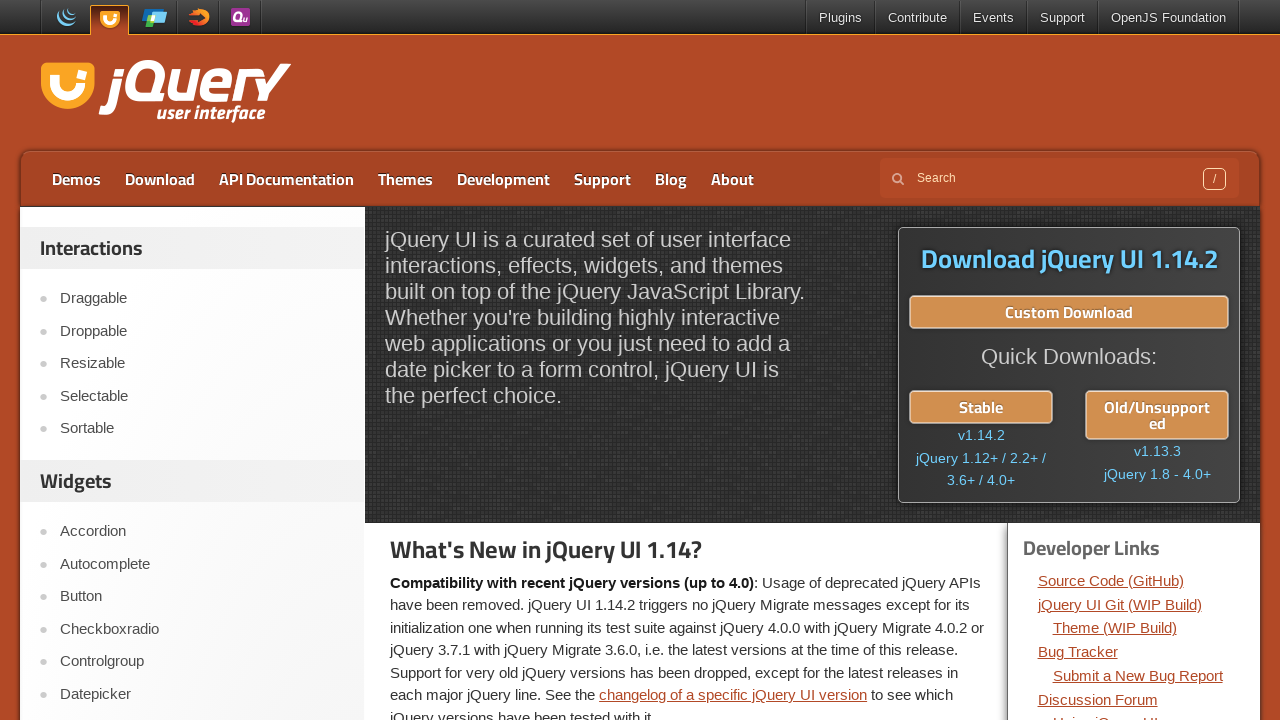

Clicked on the Sortable link at (202, 429) on xpath=//a[text()='Sortable']
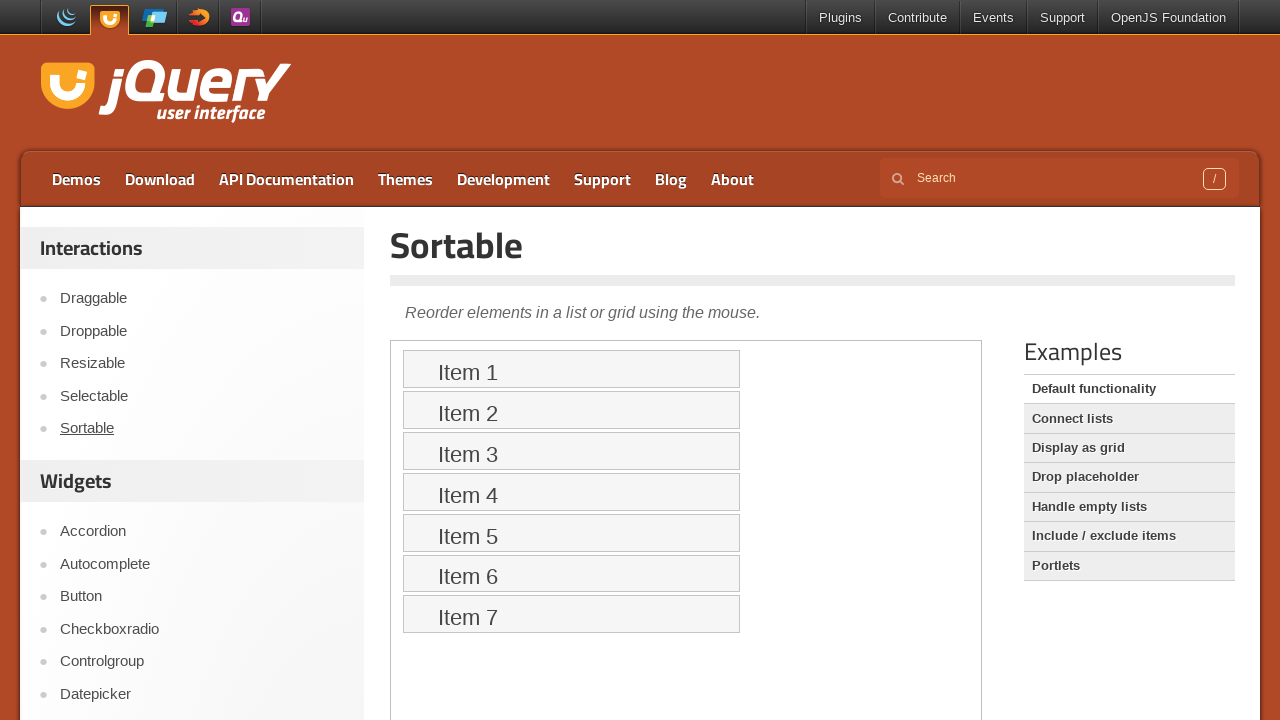

Located the demo frame
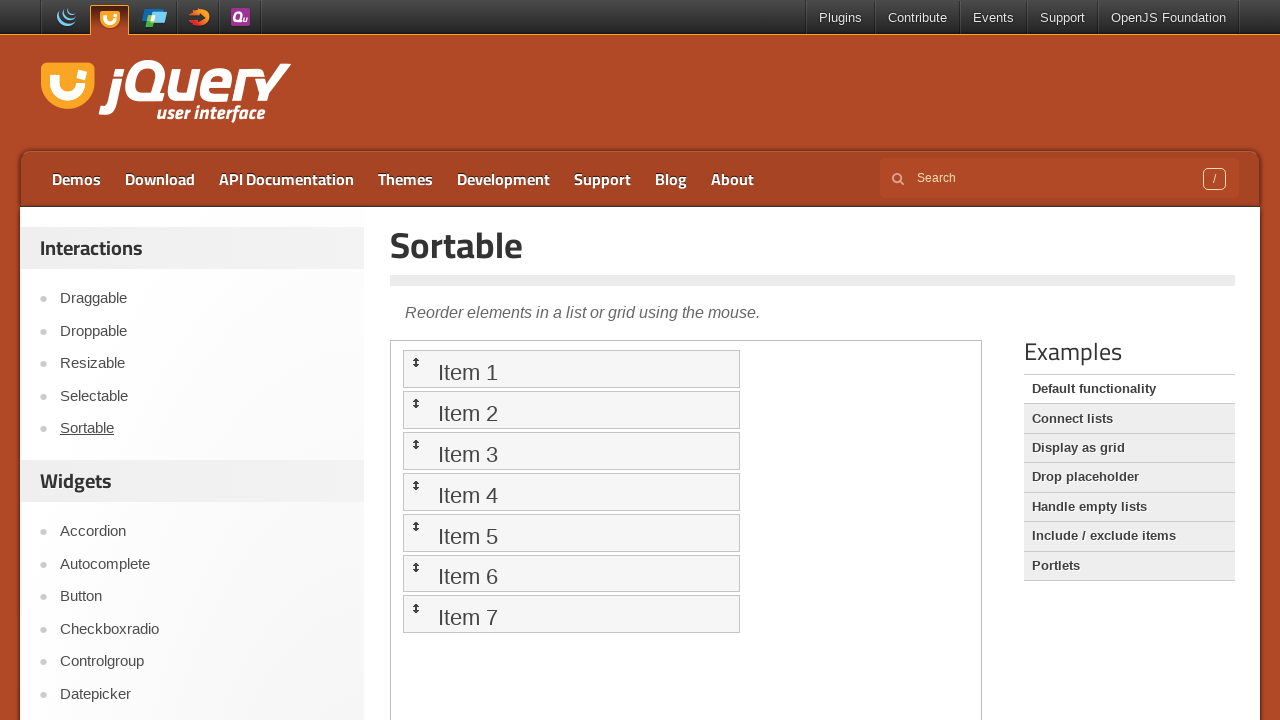

Located the first sortable item
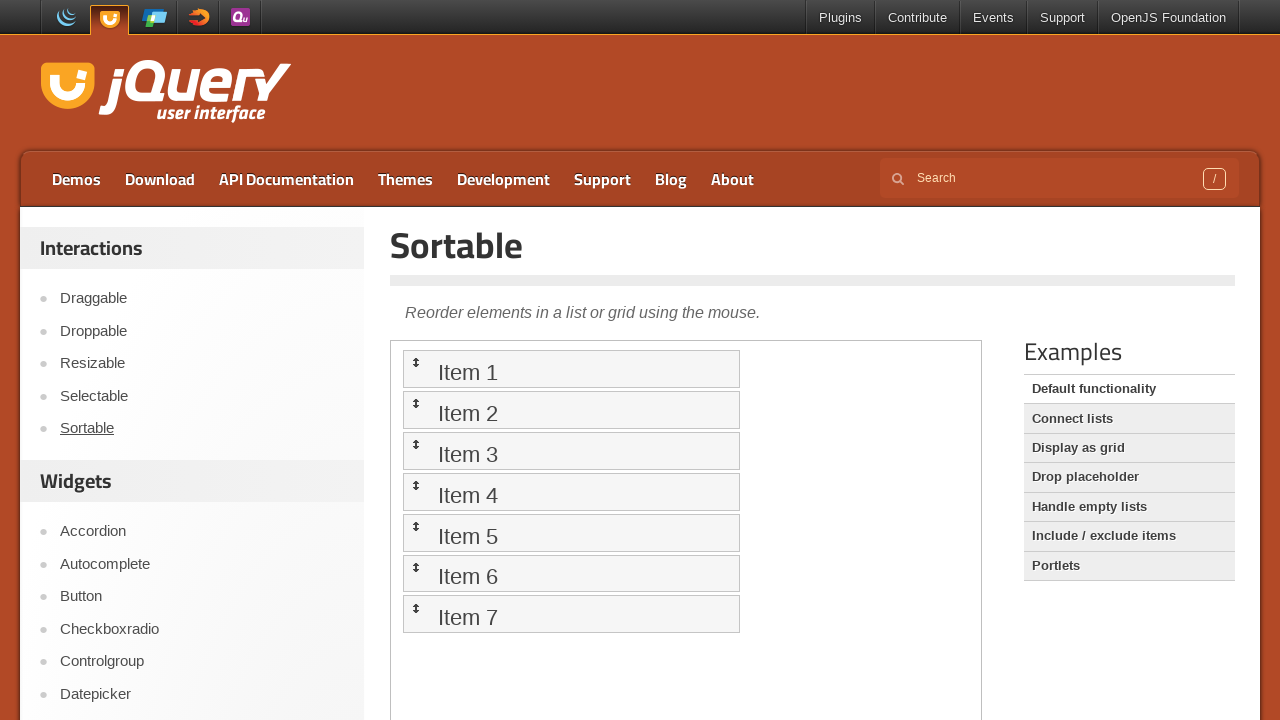

Located the fourth sortable item
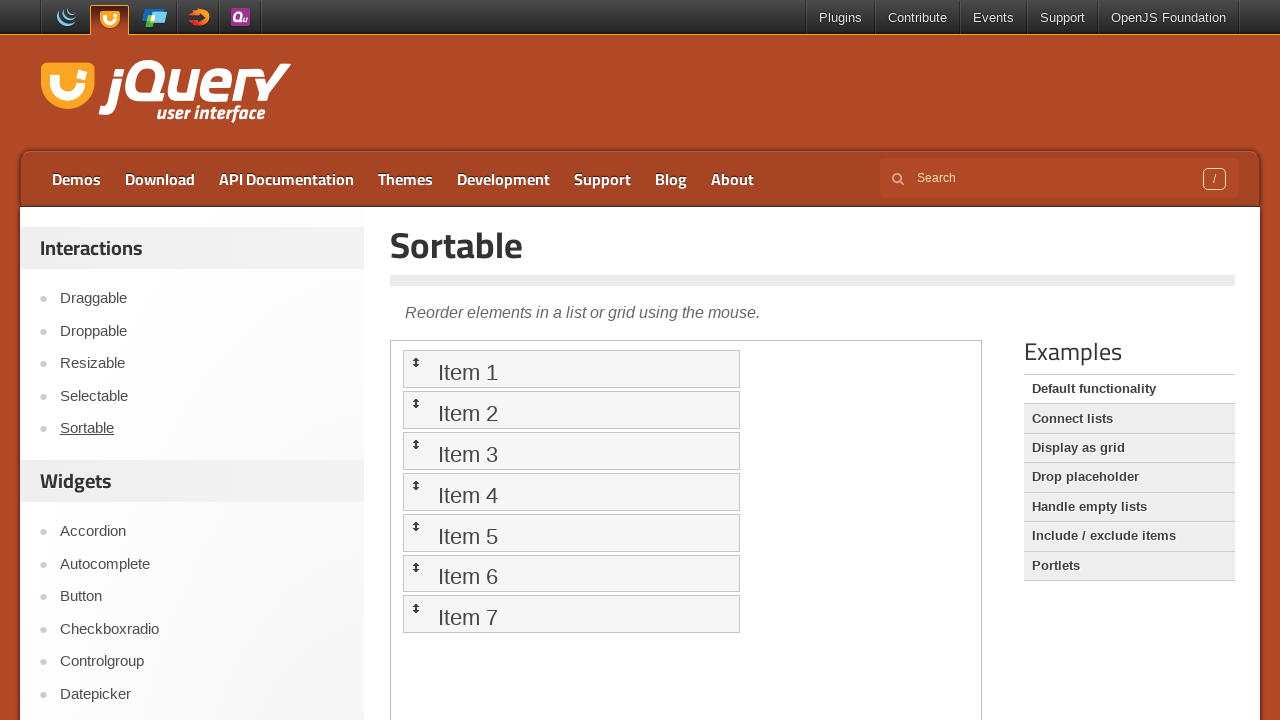

Retrieved bounding box of the fourth item
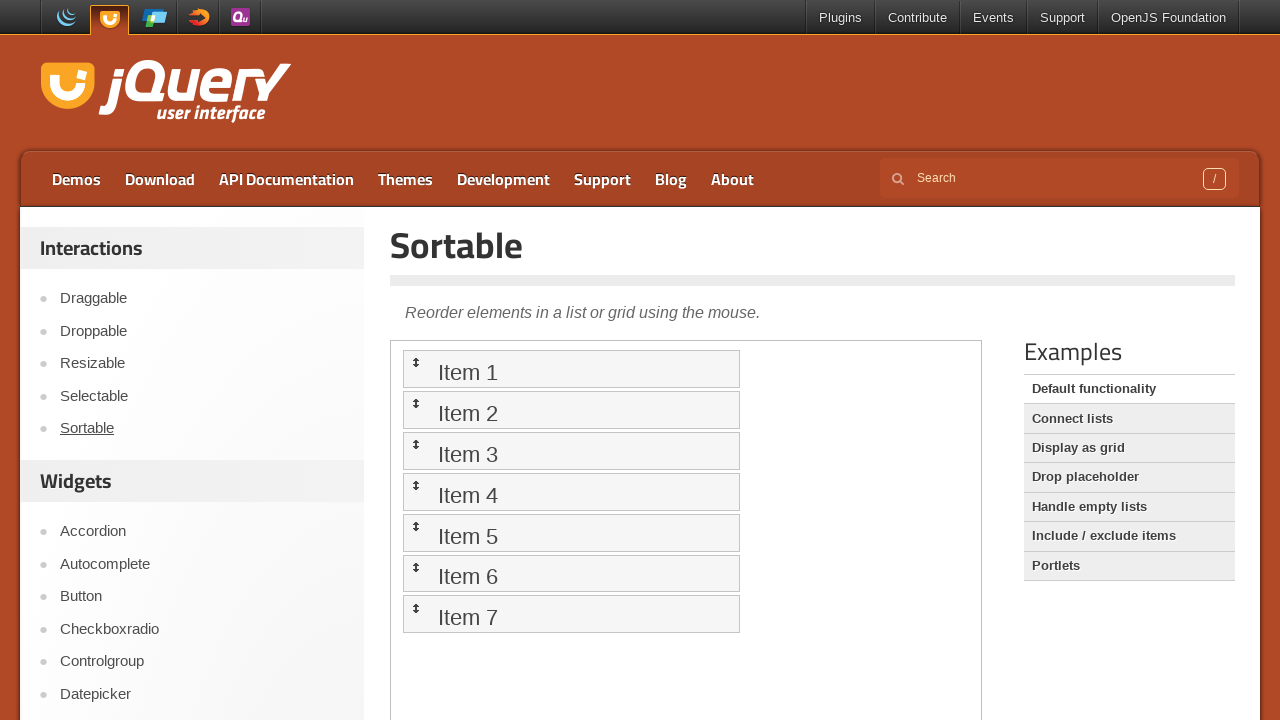

Dragged the first item to the position of the fourth item at (571, 492)
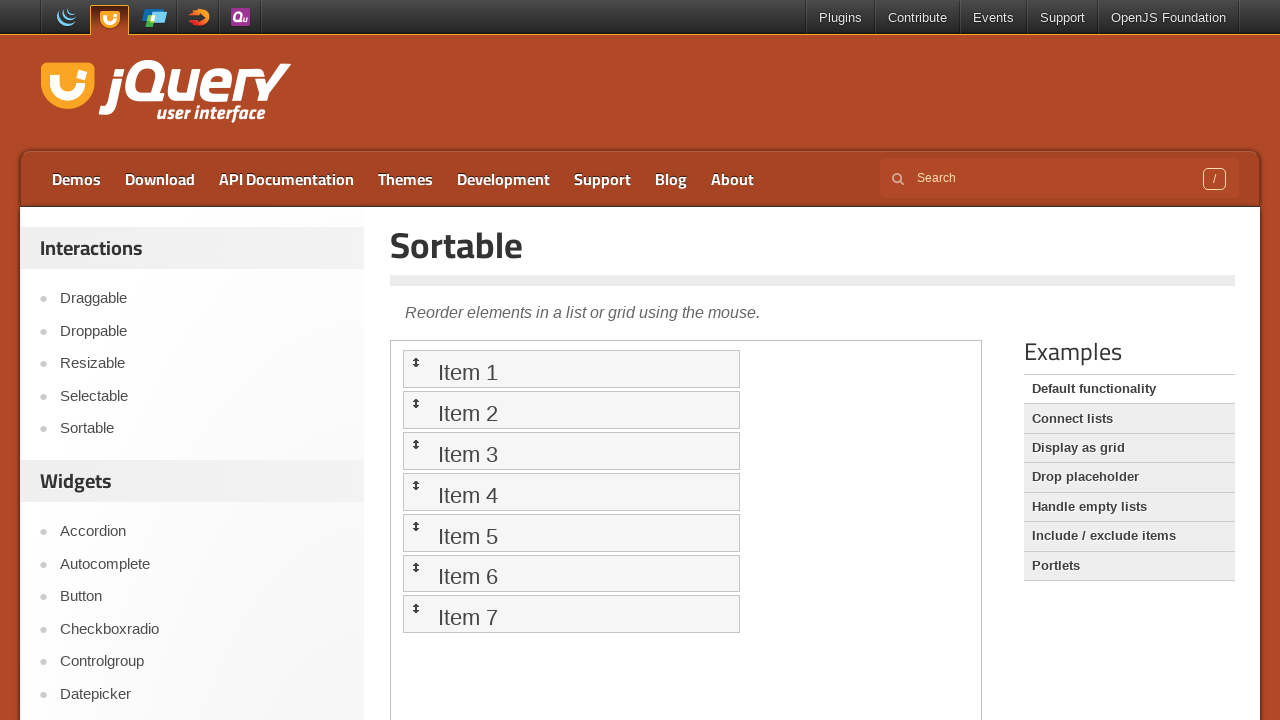

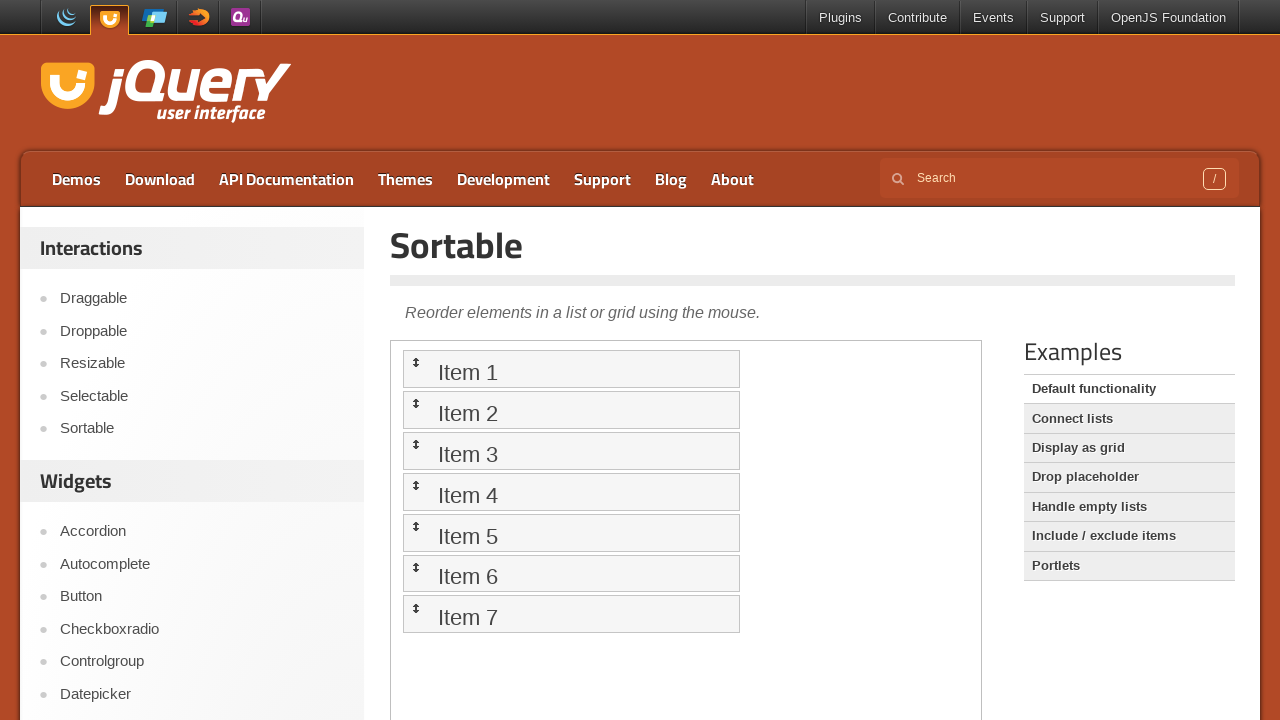